Tests adding a new task by filling the input field, clicking the add button, and verifying the task appears in the task list.

Starting URL: https://demo.visionect.com/tasks/index.html

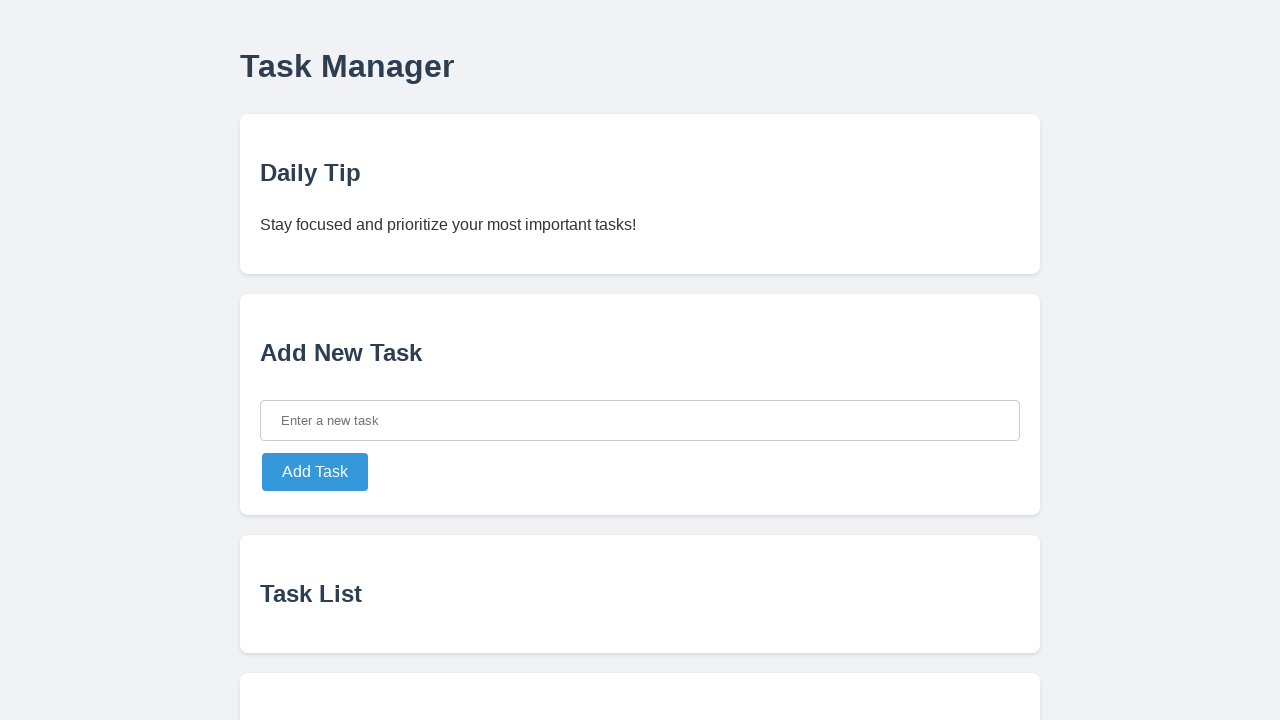

Located the 'Add New Task' card
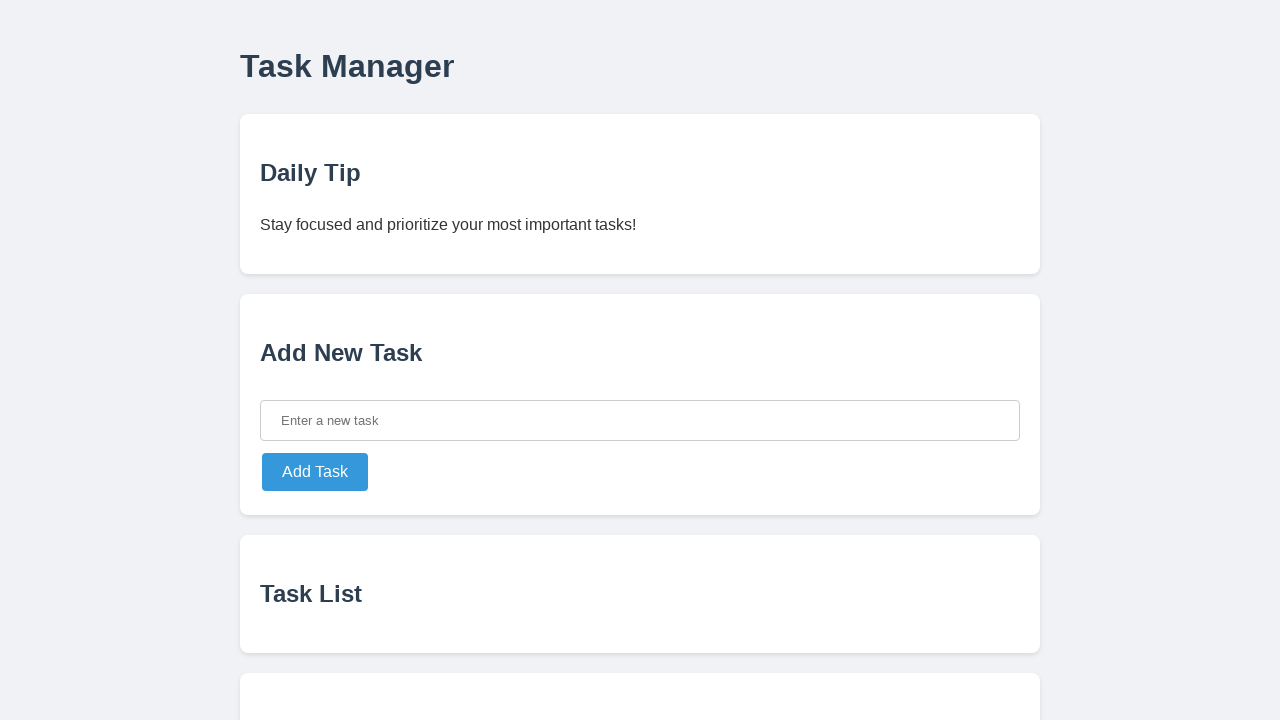

Located the task input field
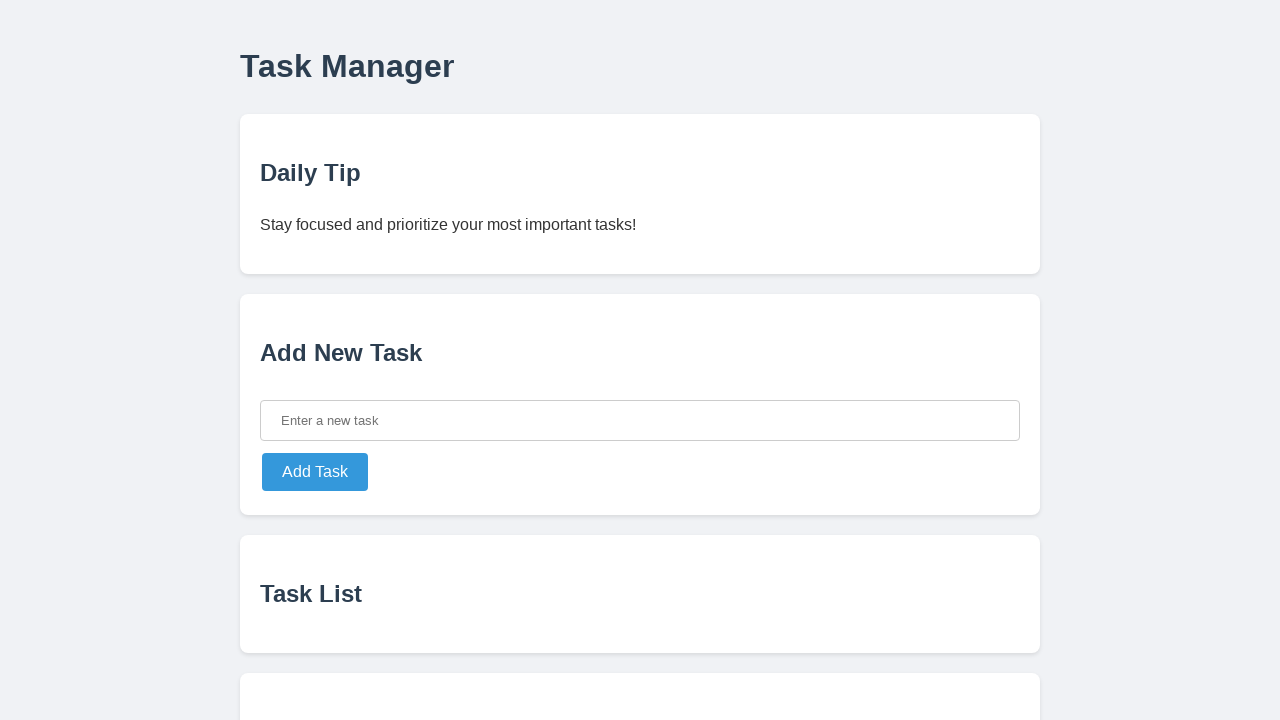

Filled input field with 'New Test Task!' on xpath=//div/*[contains(text(), 'Add New Task')]/parent::div >> xpath=.//input
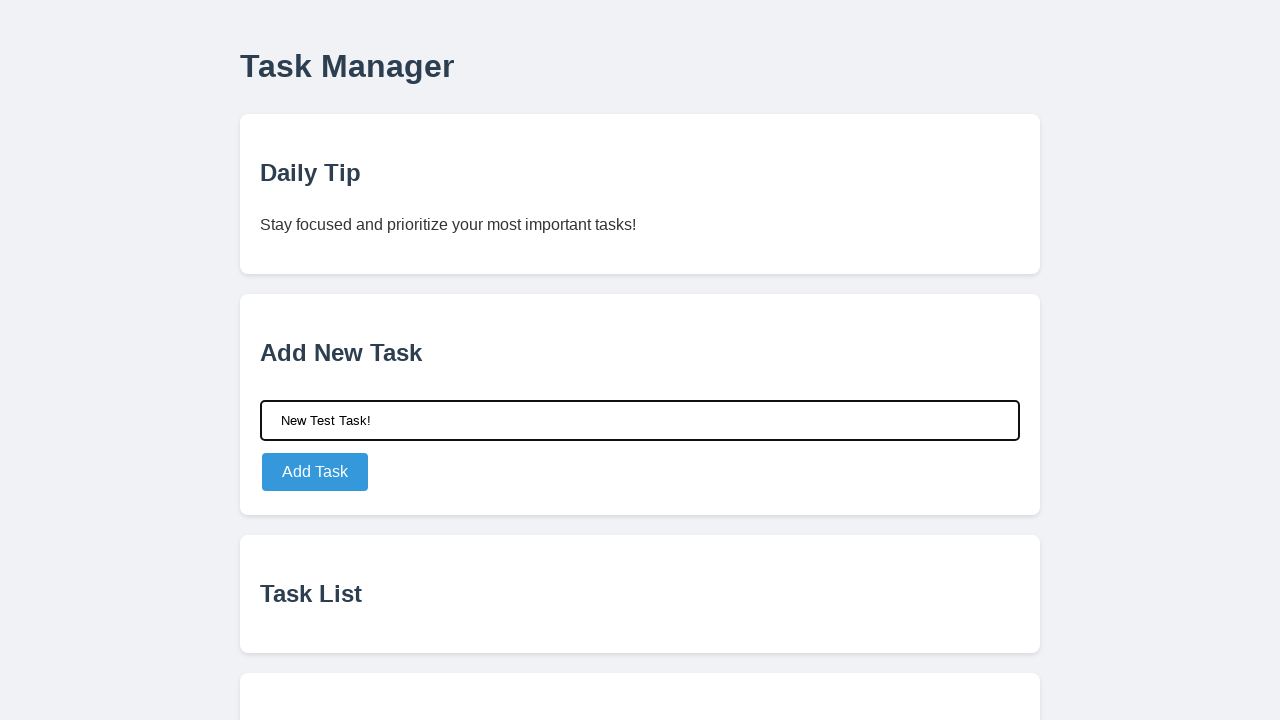

Located the add task button
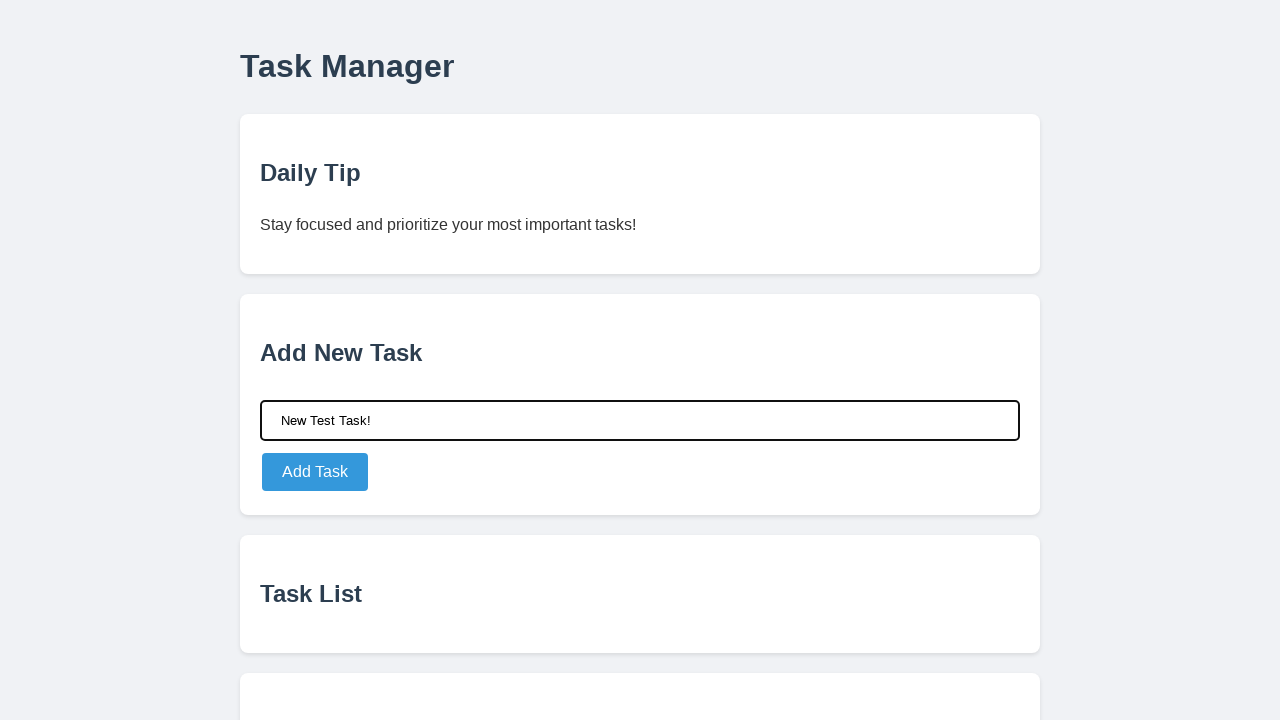

Clicked the add task button at (315, 472) on xpath=//div/*[contains(text(), 'Add New Task')]/parent::div >> xpath=.//button
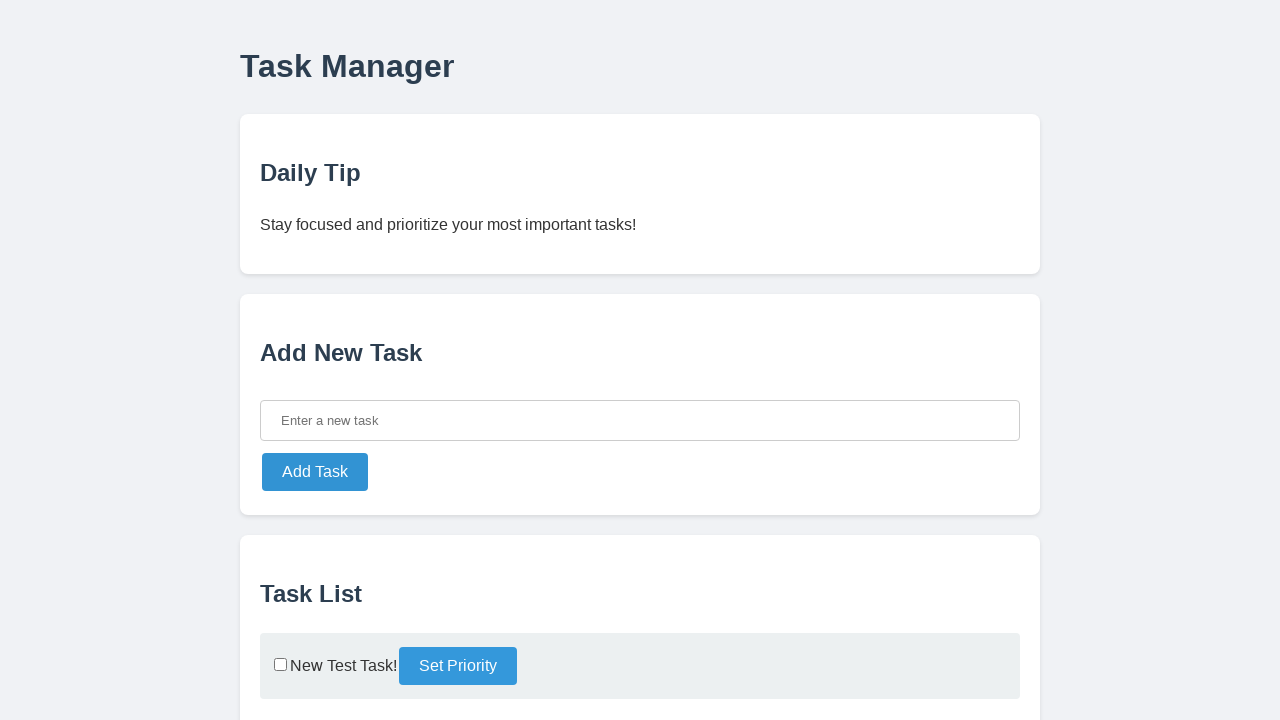

Located the 'Task List' card
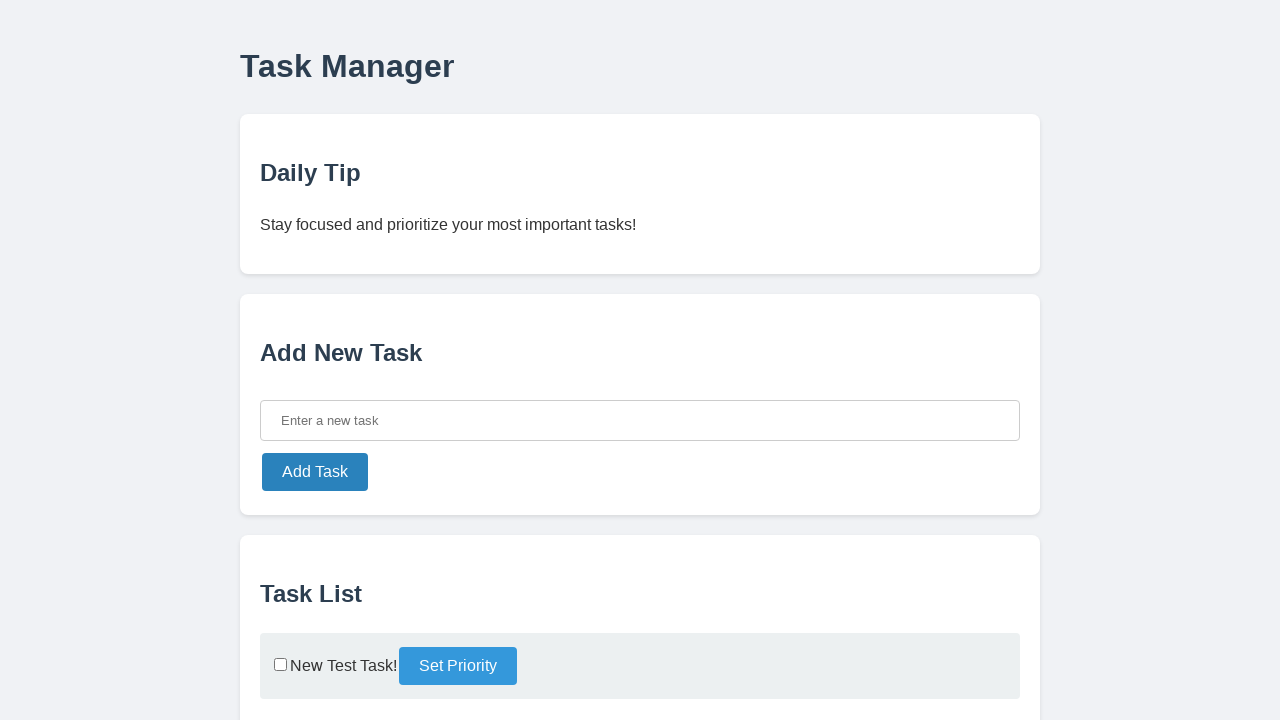

Located the task list element
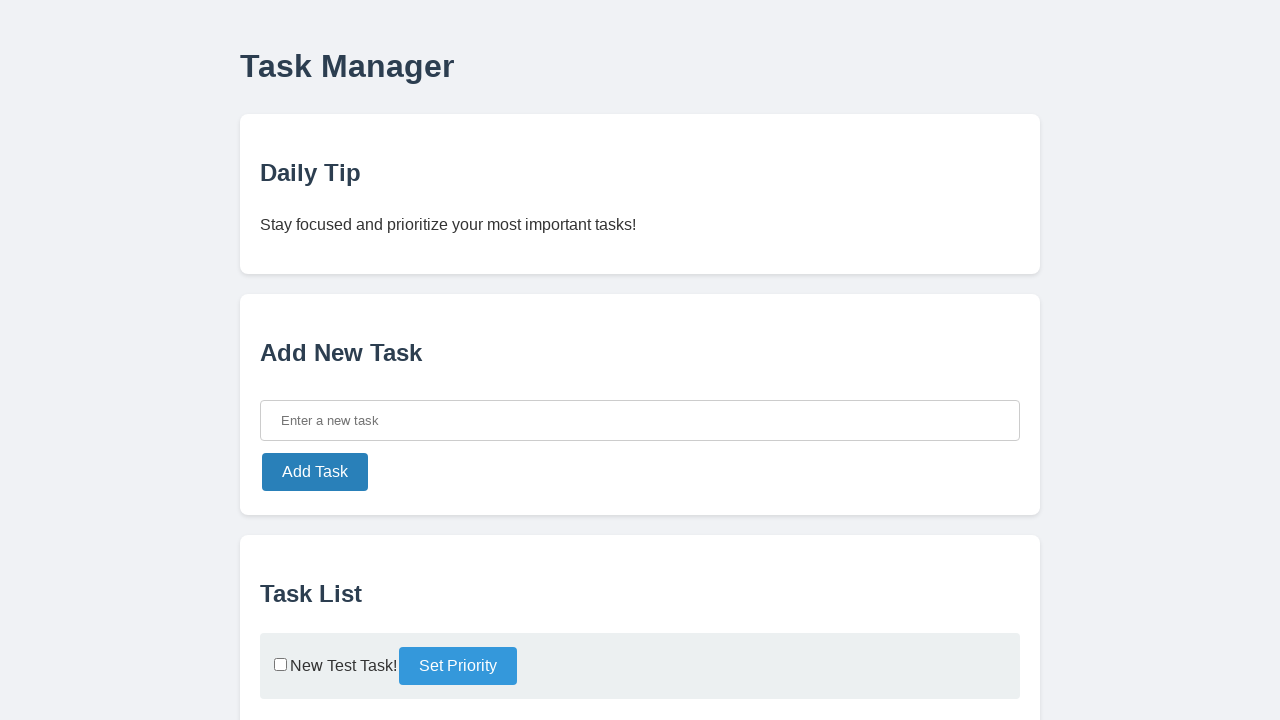

Located the first task in the list
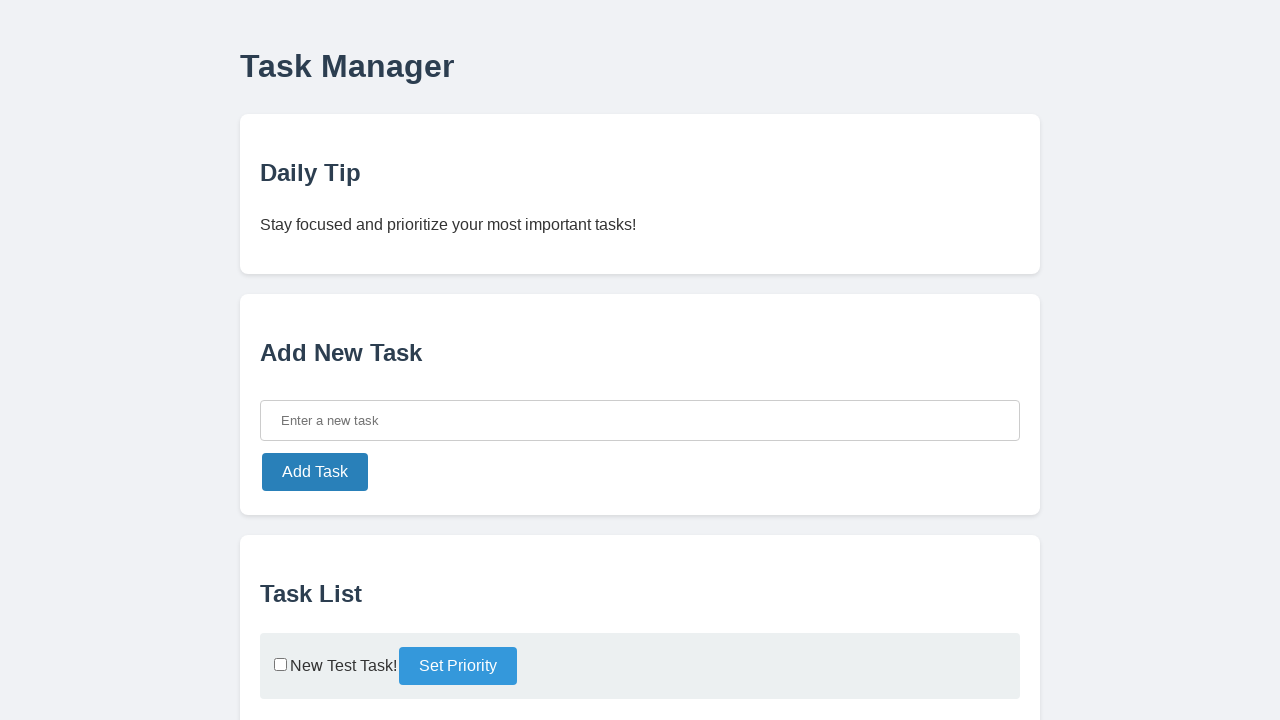

Located the task text element
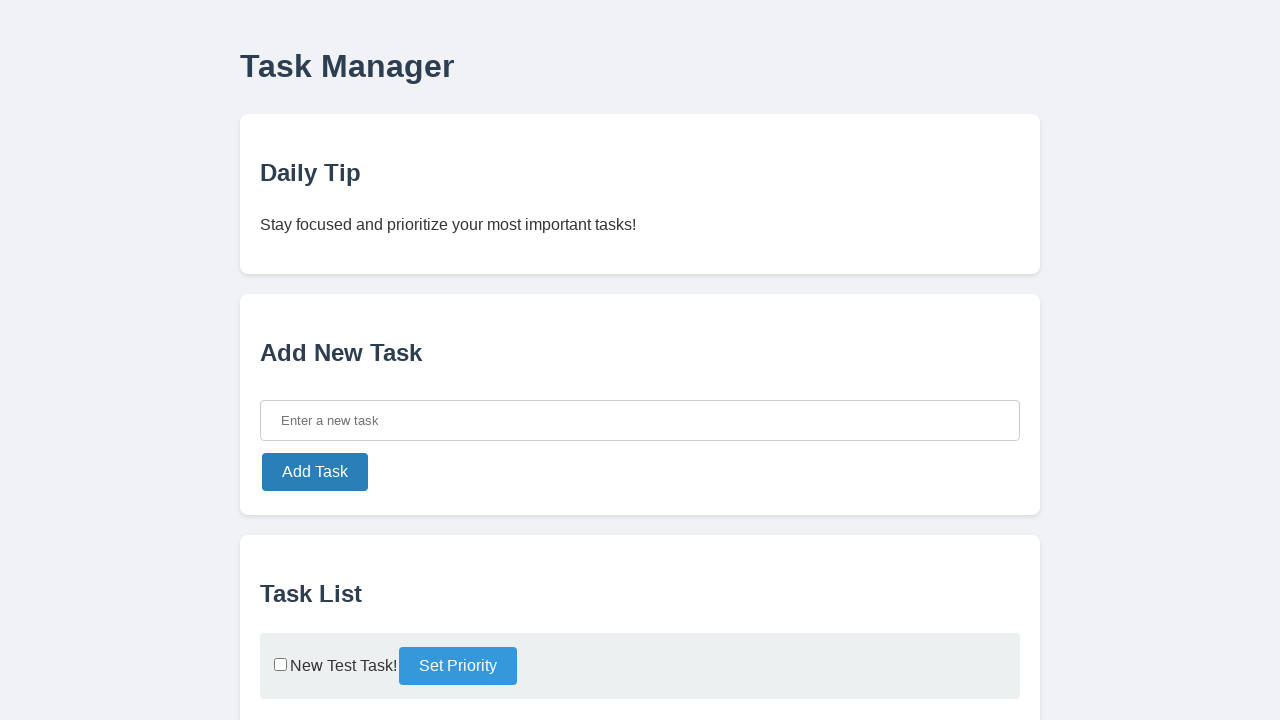

Verified task text matches 'New Test Task!'
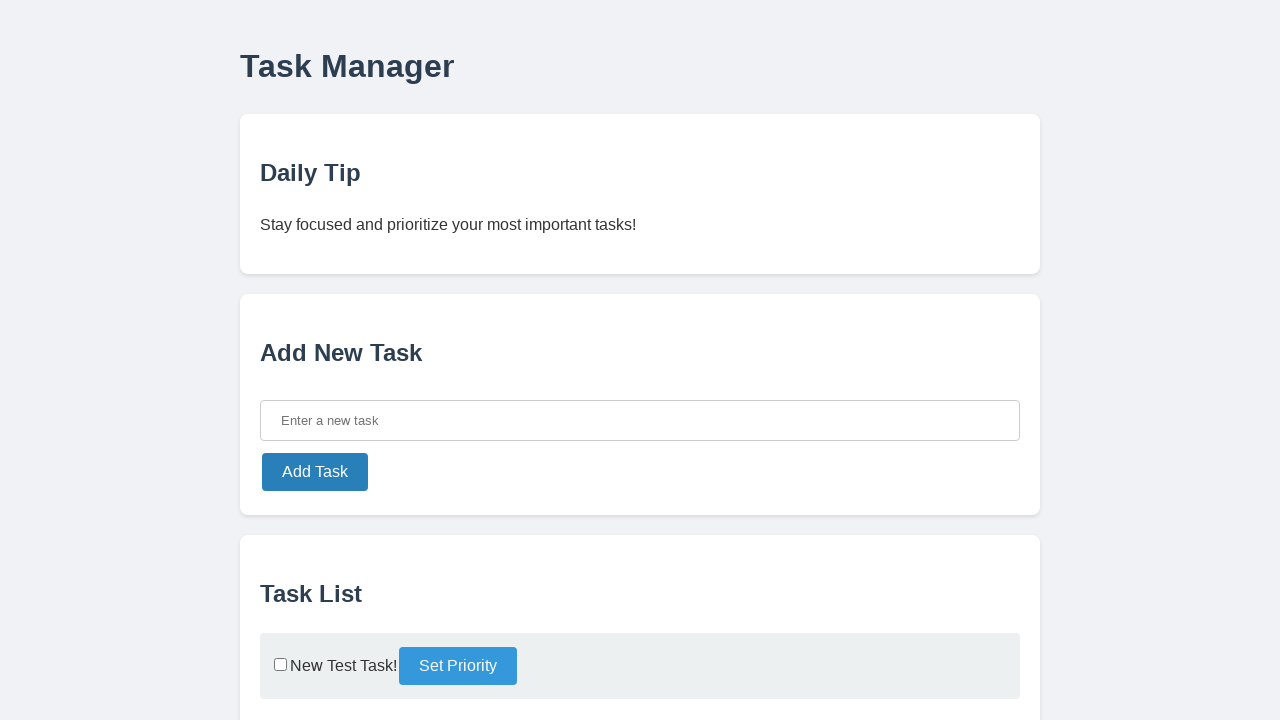

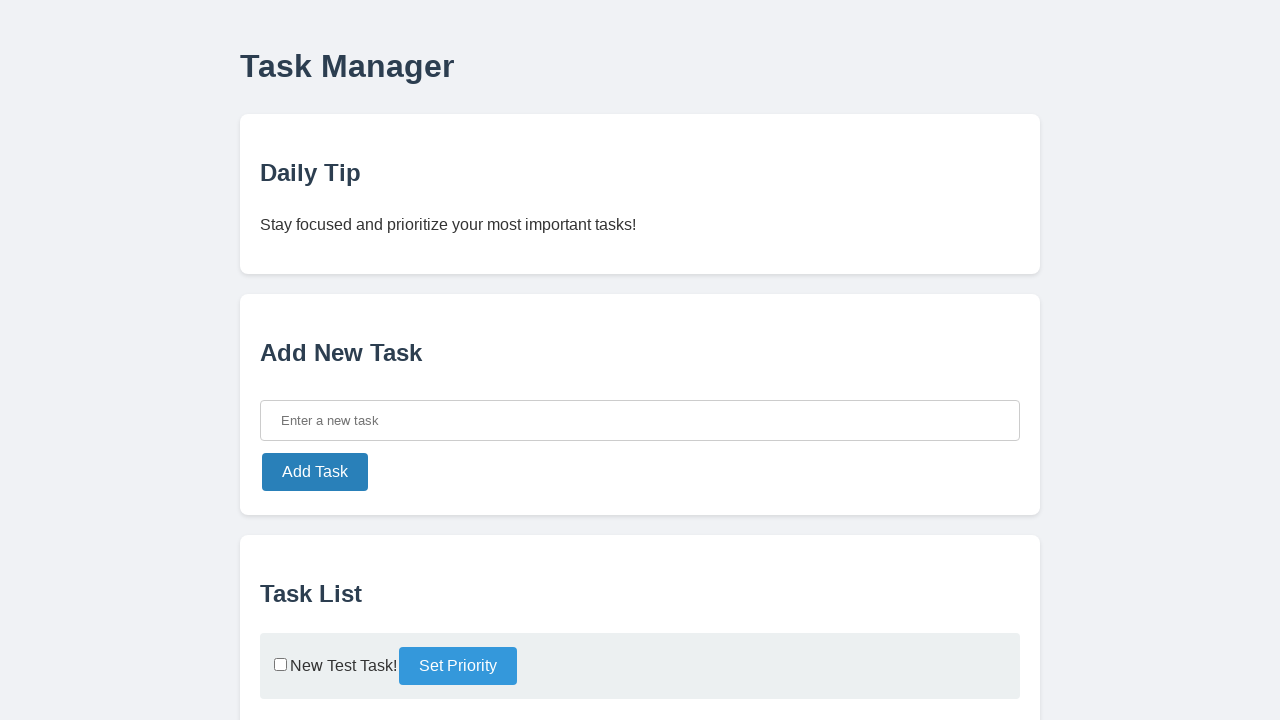